Tests dropdown field interaction by selecting an option ("doc 3") from a dropdown element on the omayo test page.

Starting URL: https://omayo.blogspot.com/

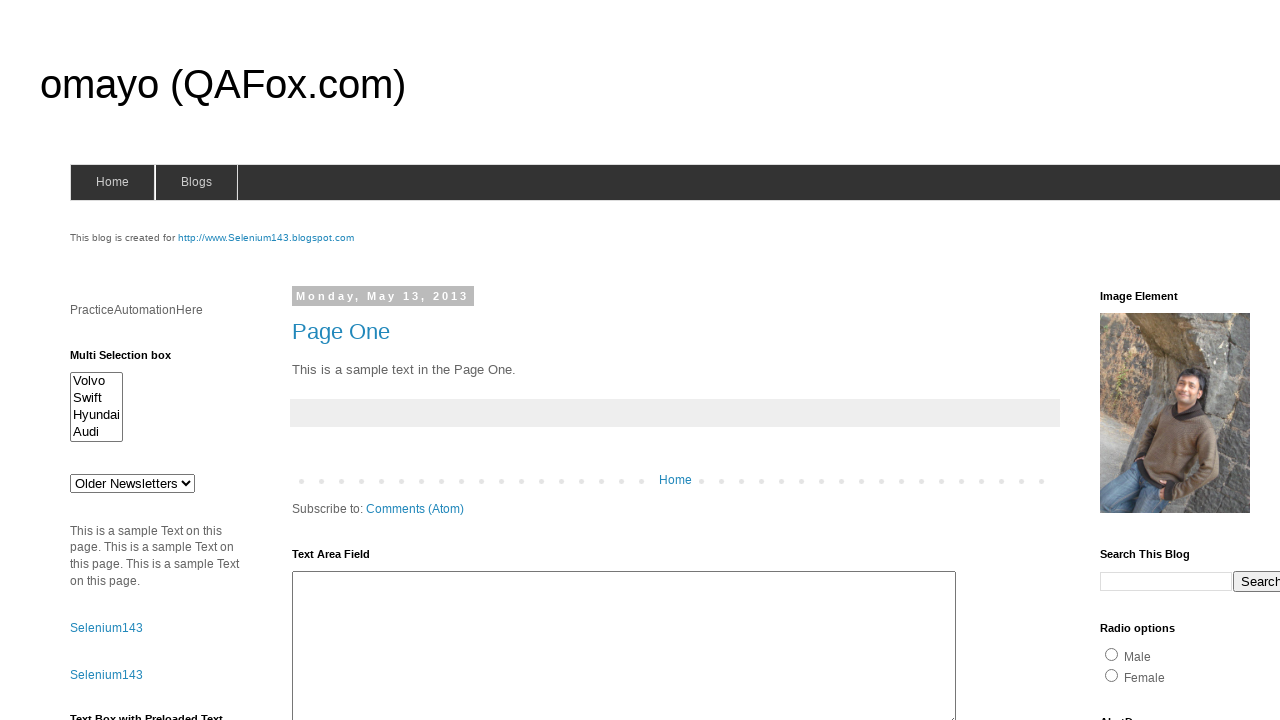

Navigated to https://omayo.blogspot.com/
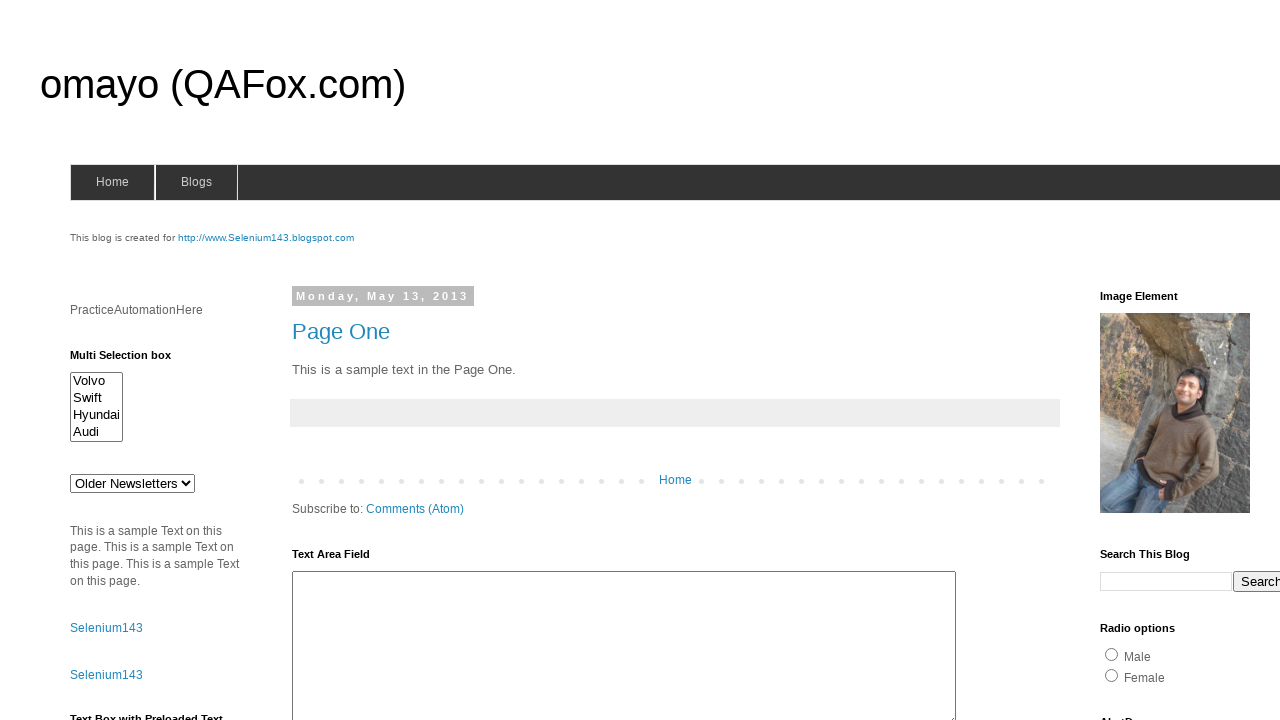

Selected 'doc 3' from dropdown field #drop1 on #drop1
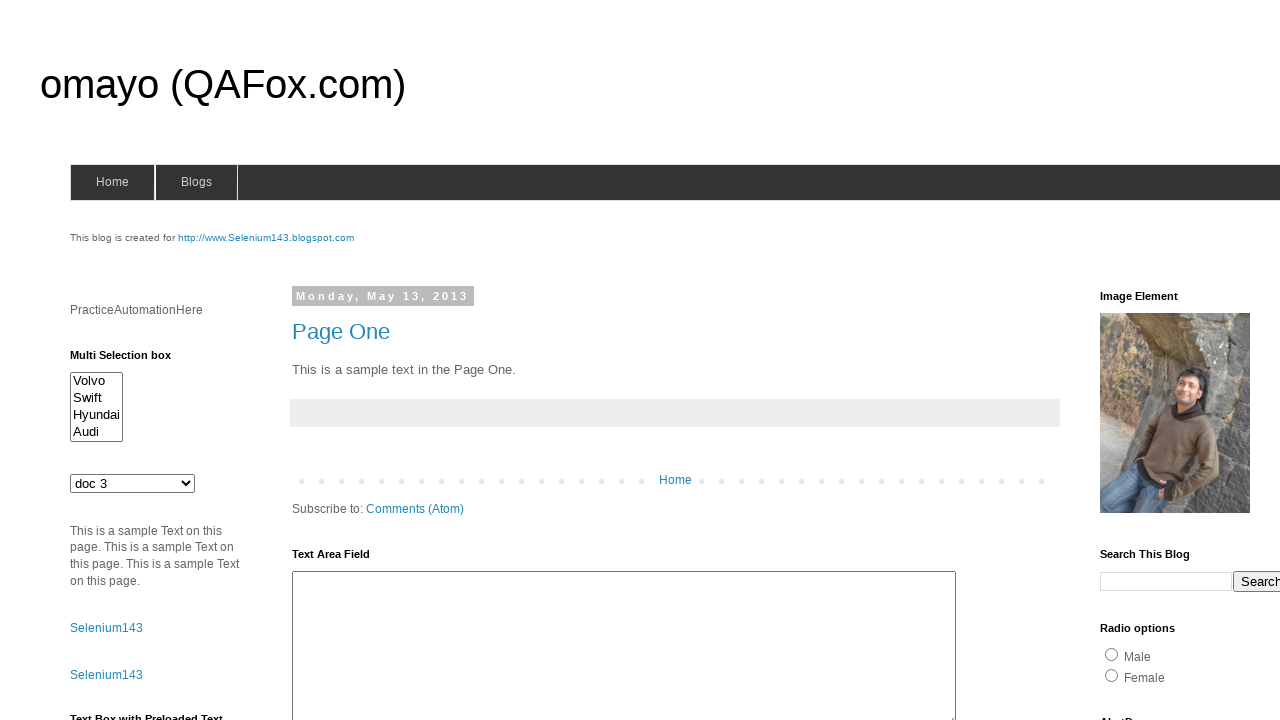

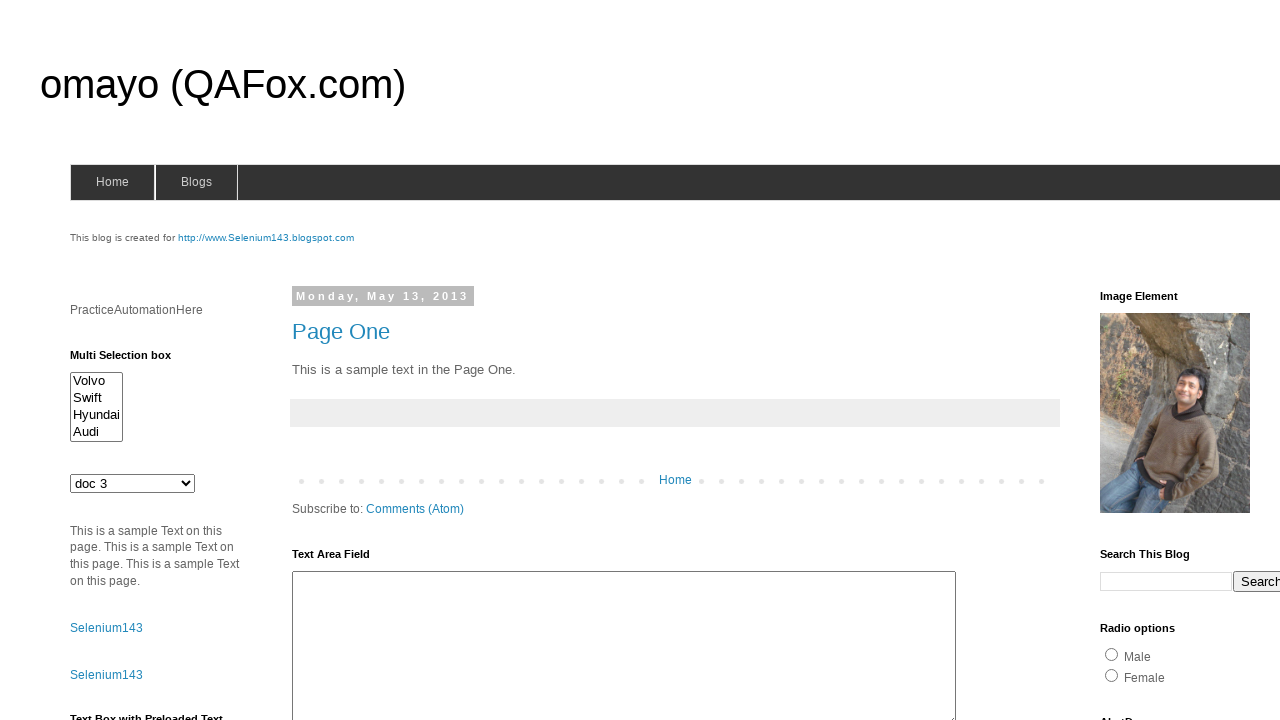